Tests the FAQ accordion section by scrolling to it, clicking on a question, and comparing the question and answer text against expected values

Starting URL: https://qa-scooter.praktikum-services.ru/

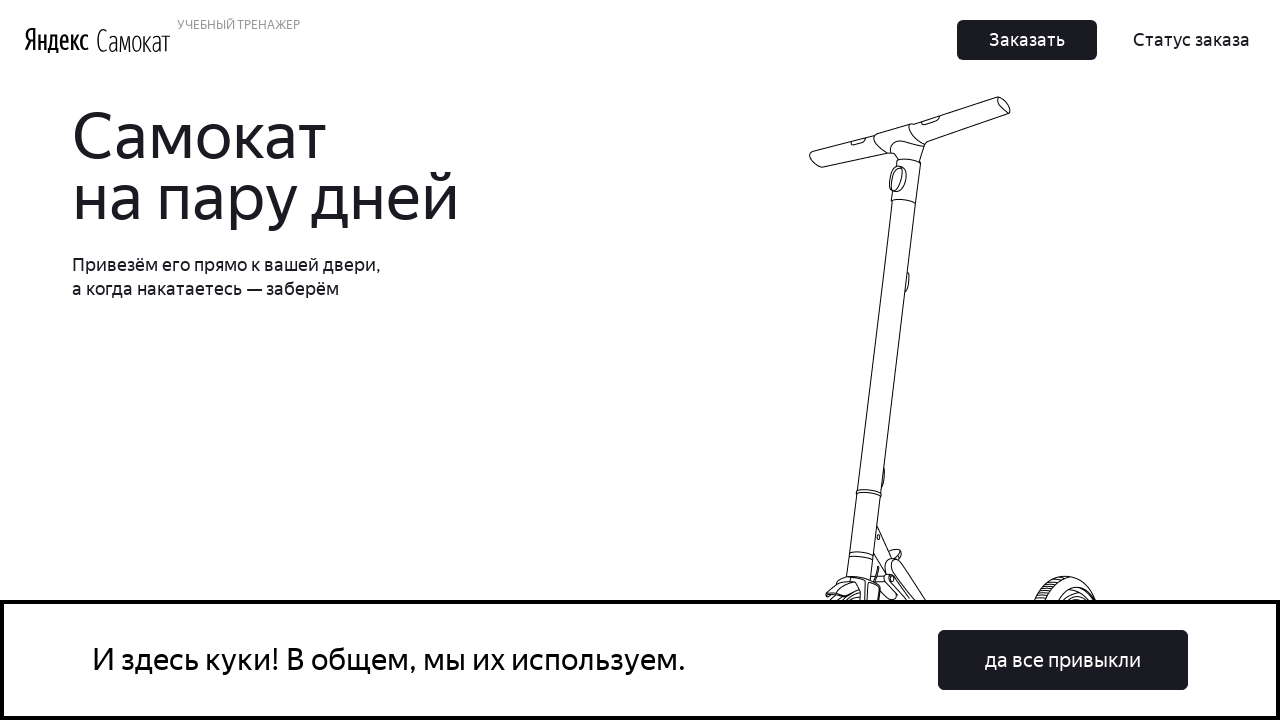

Scrolled to FAQ section
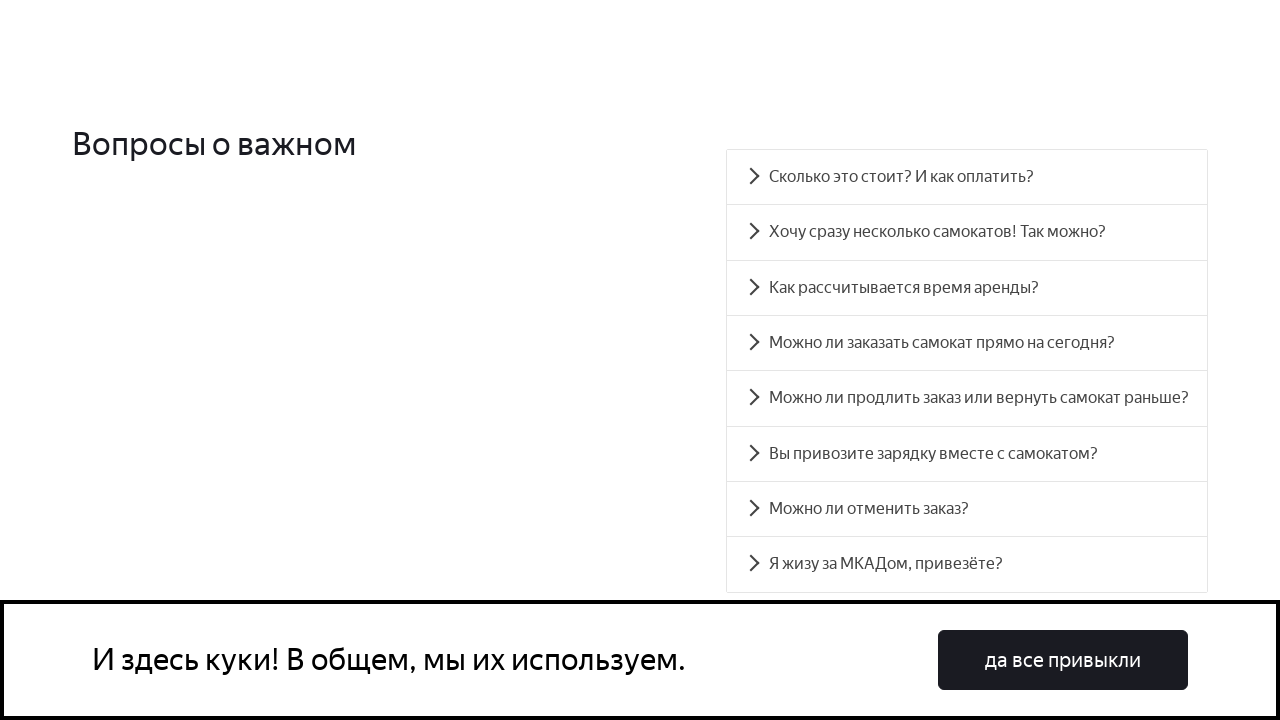

Set up test data for question 3
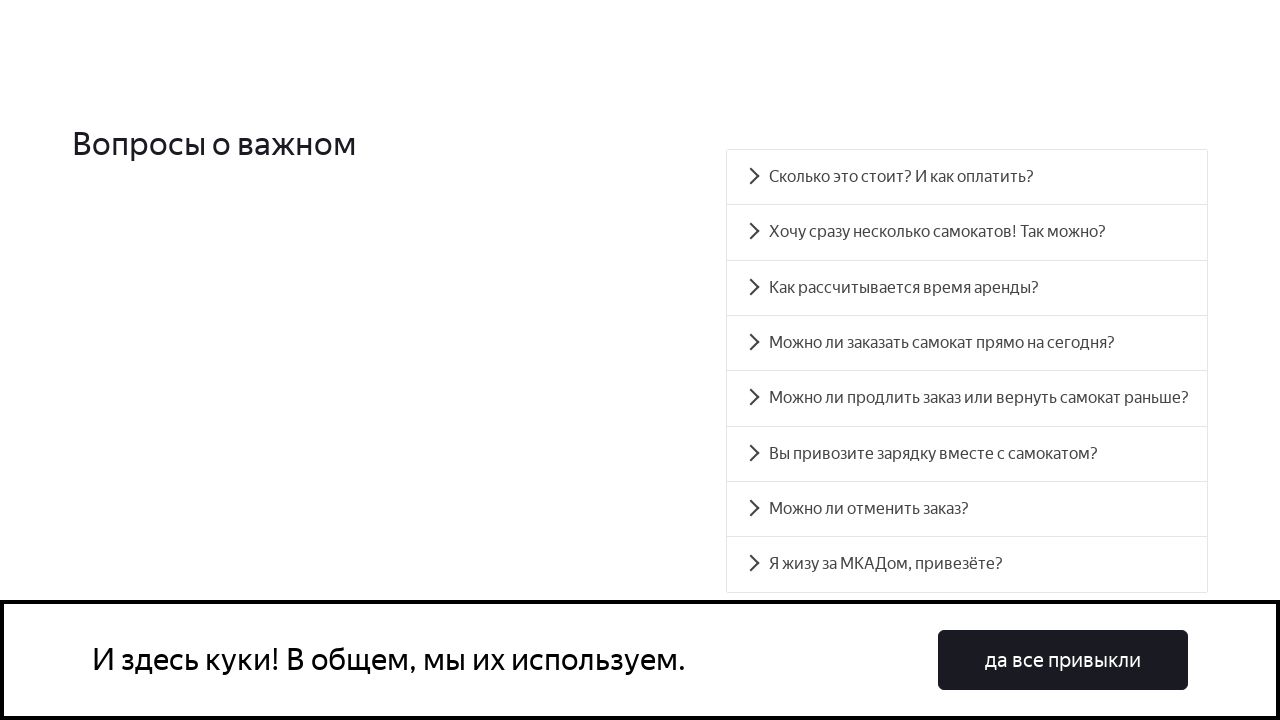

Clicked on FAQ question 3 at (967, 343) on #accordion__heading-3
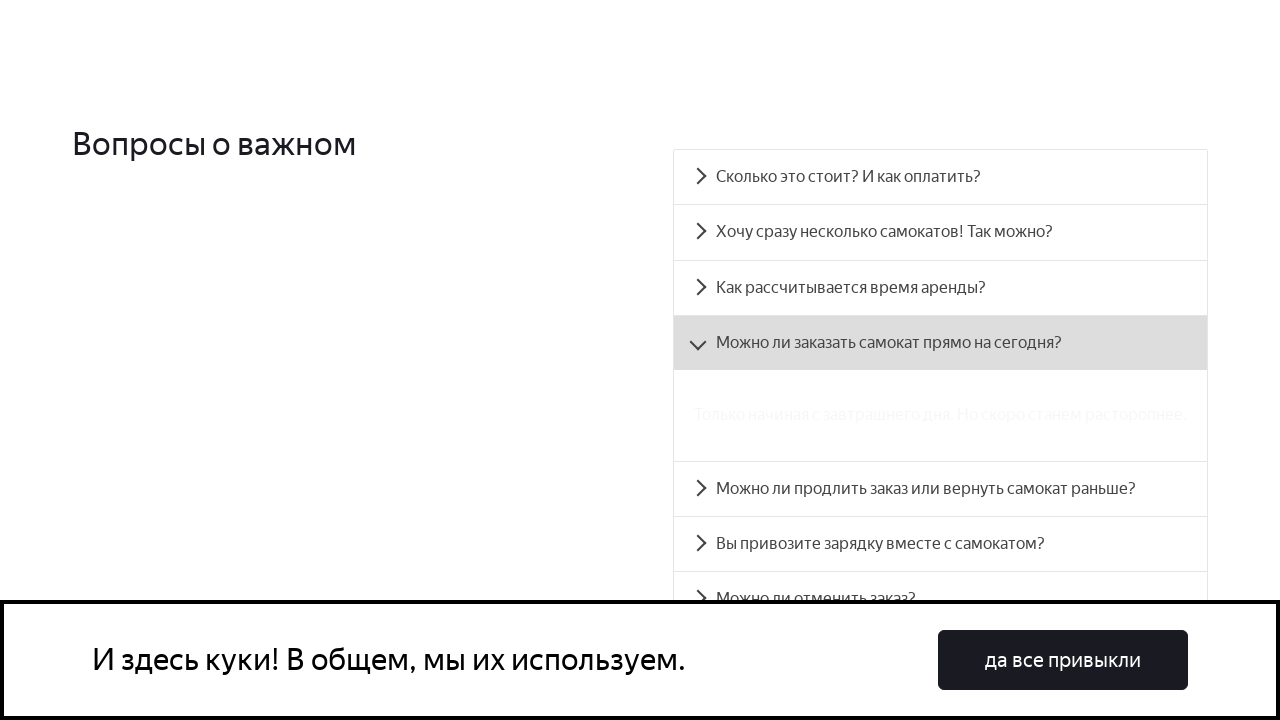

Retrieved question text from accordion heading
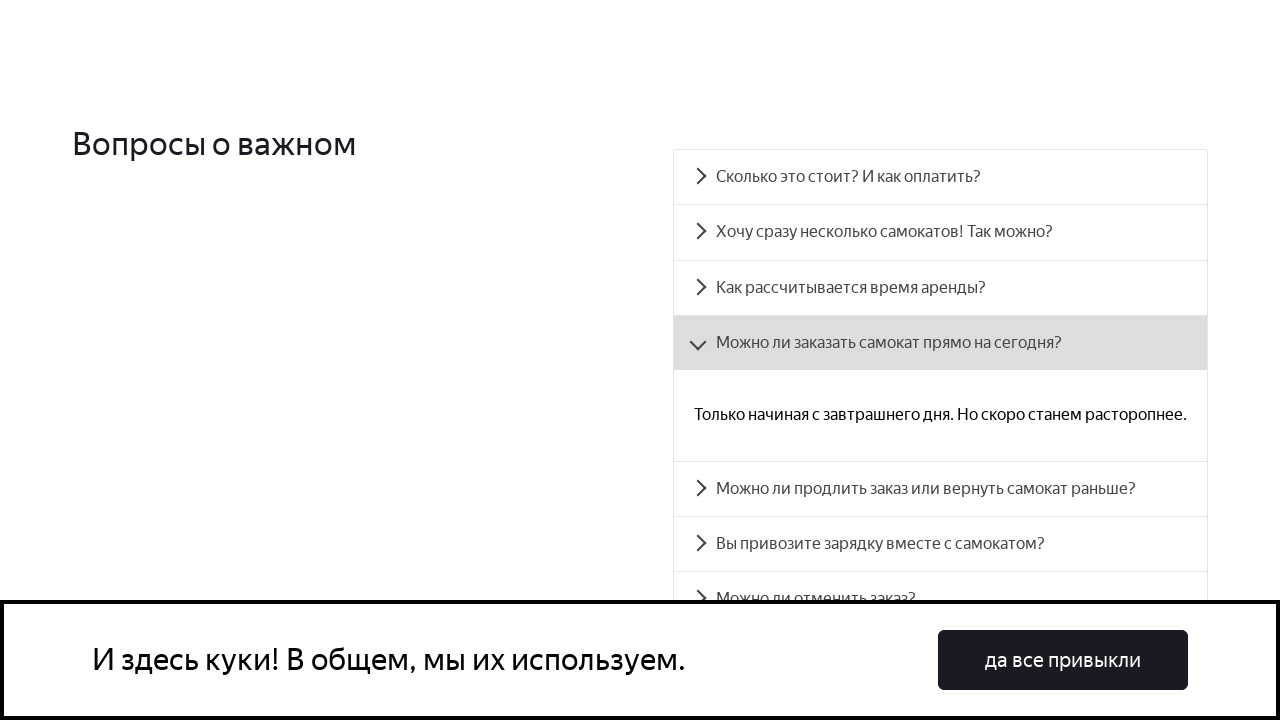

Verified question text matches expected value
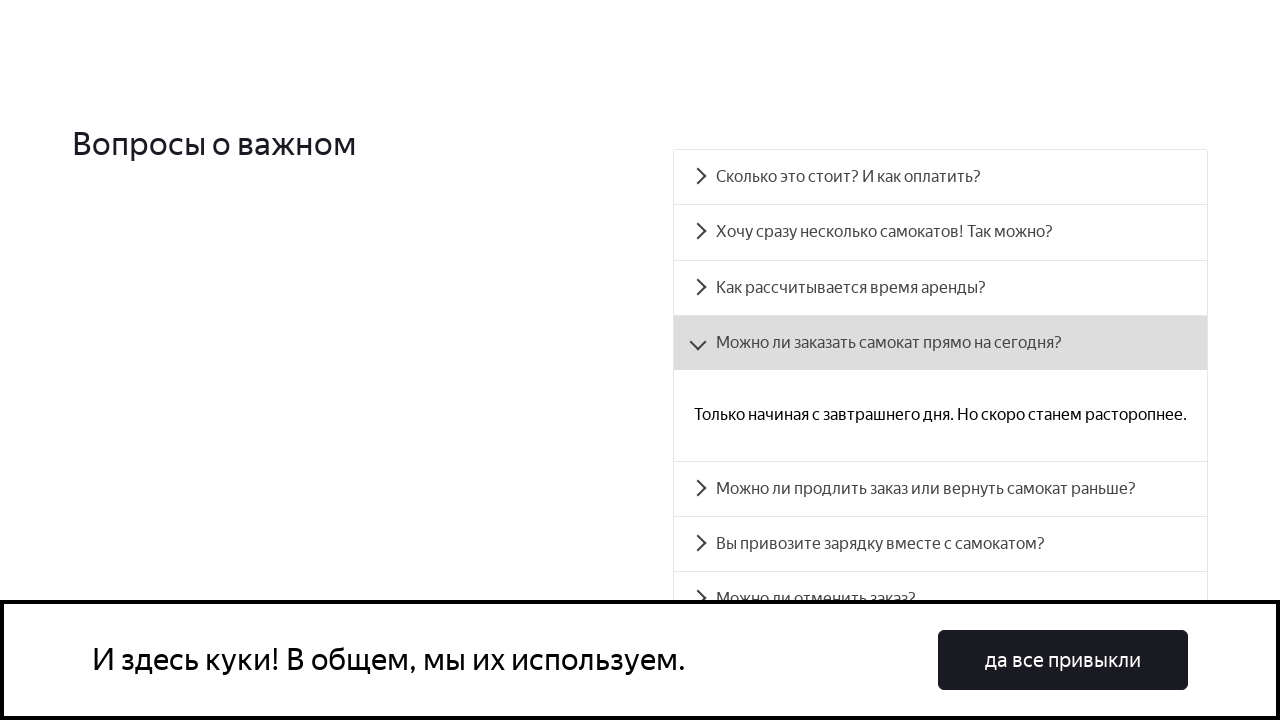

Retrieved answer text from accordion panel
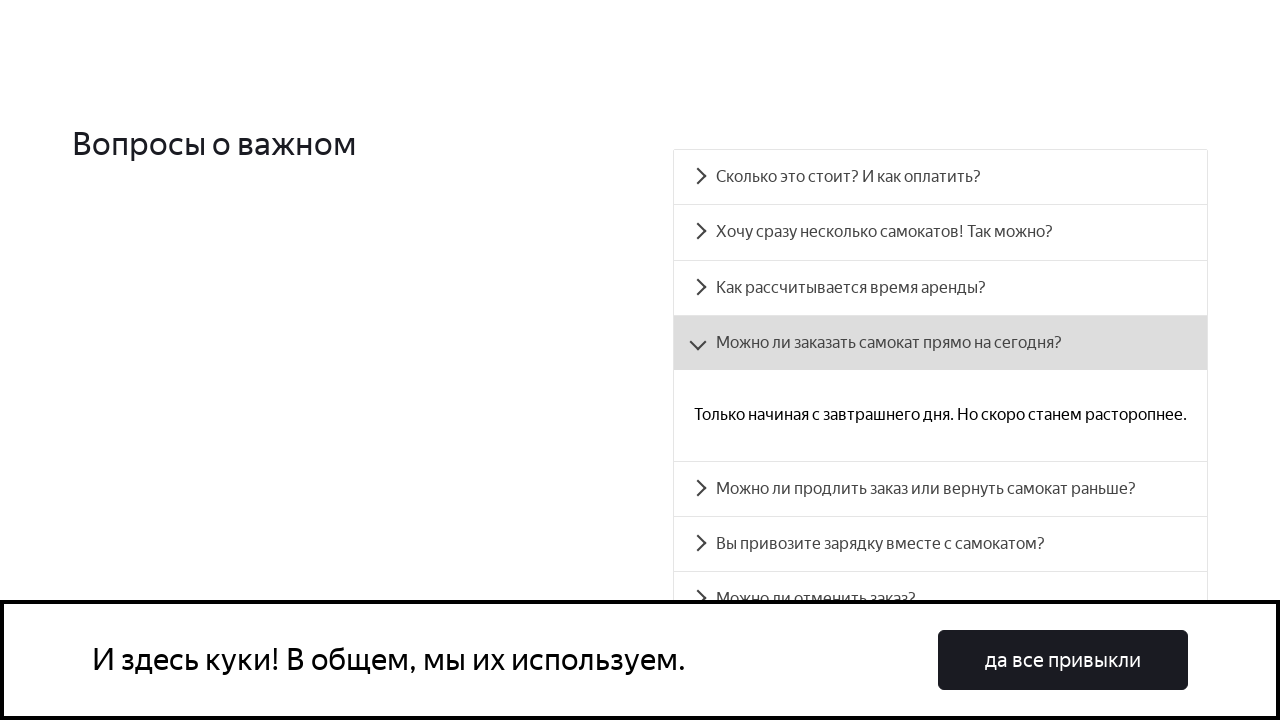

Verified answer text matches expected value
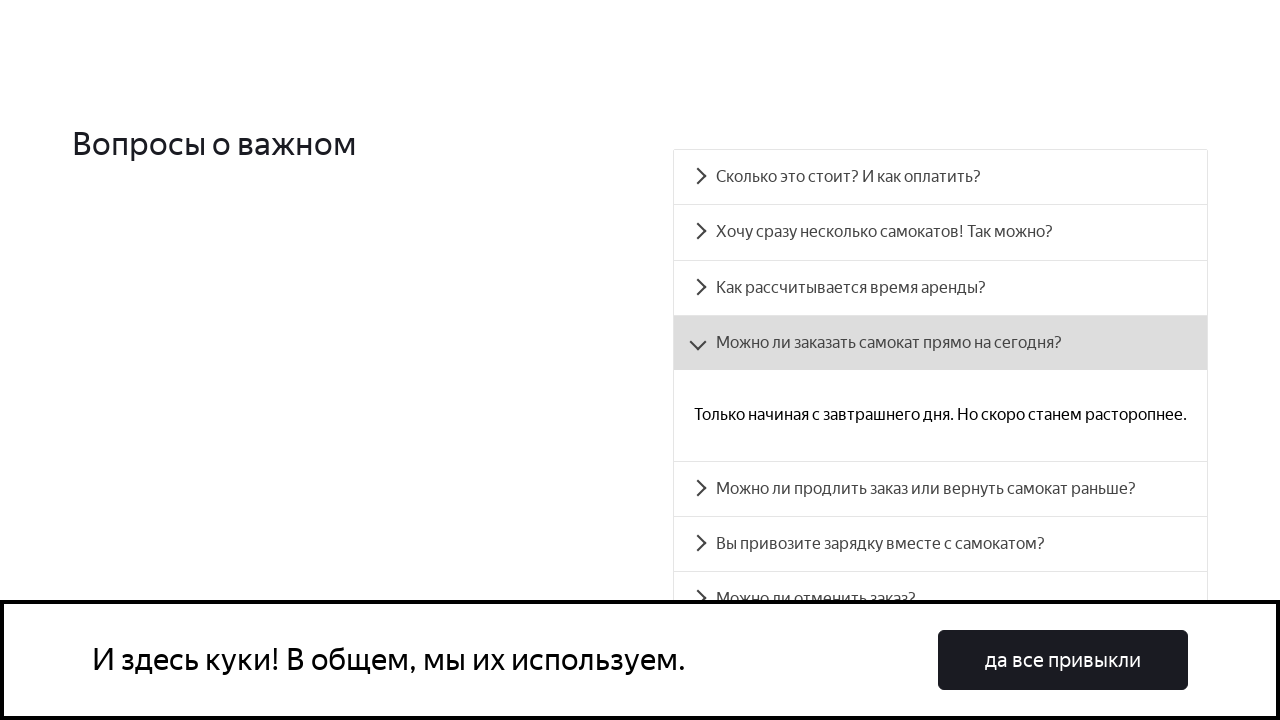

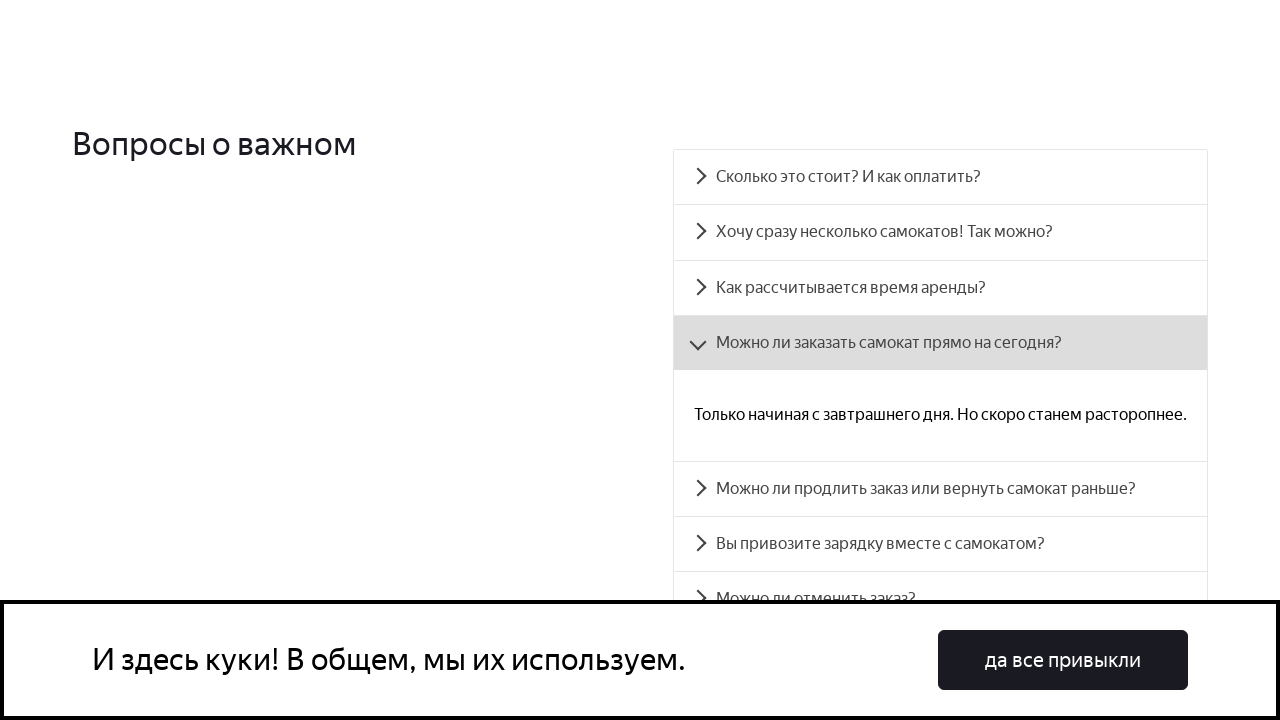